Navigates to Python.org and locates various elements on the page using different selector strategies including name, ID, CSS selector, XPath, and class name

Starting URL: https://www.python.org/

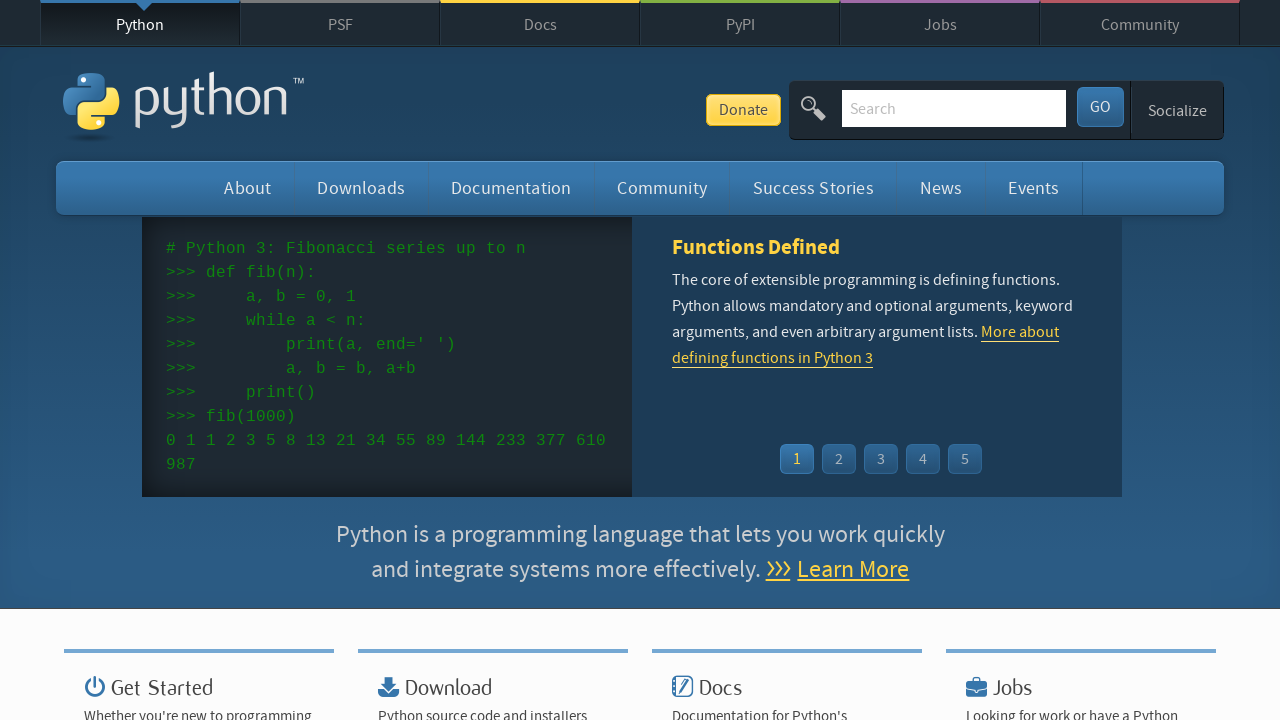

Navigated to https://www.python.org/
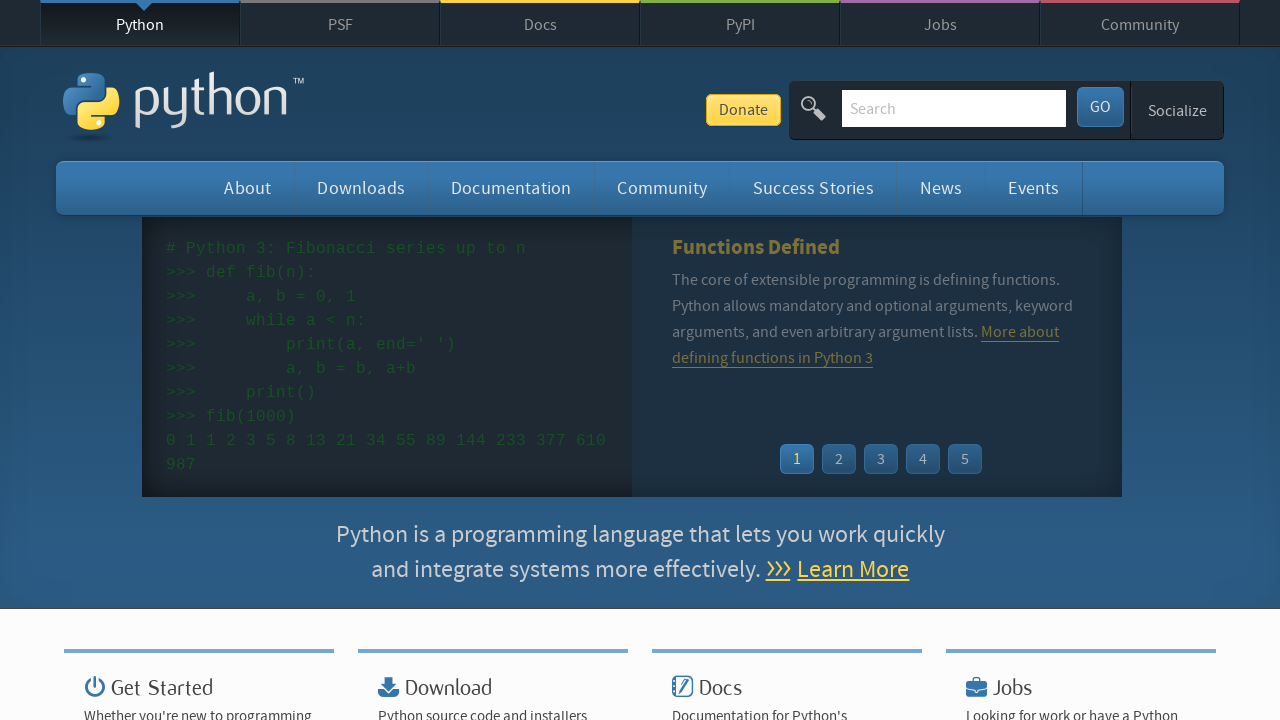

Located search bar by name attribute 'q'
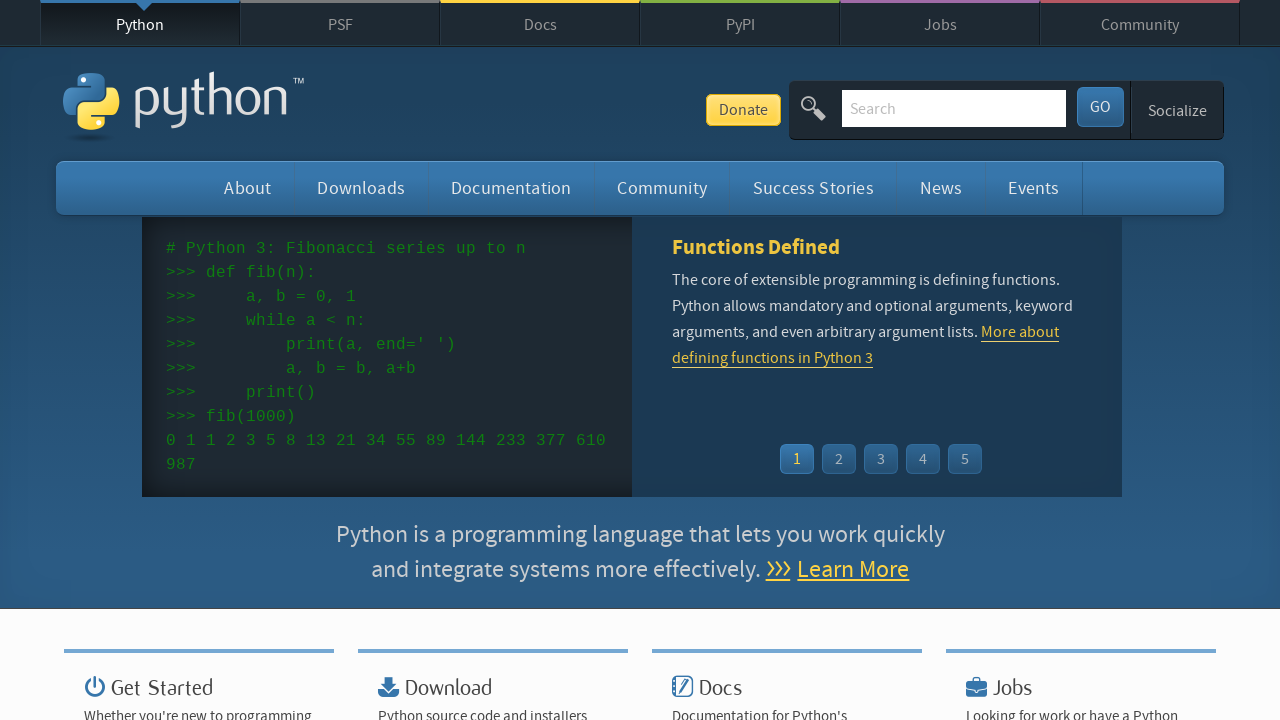

Located submit button by ID 'submit'
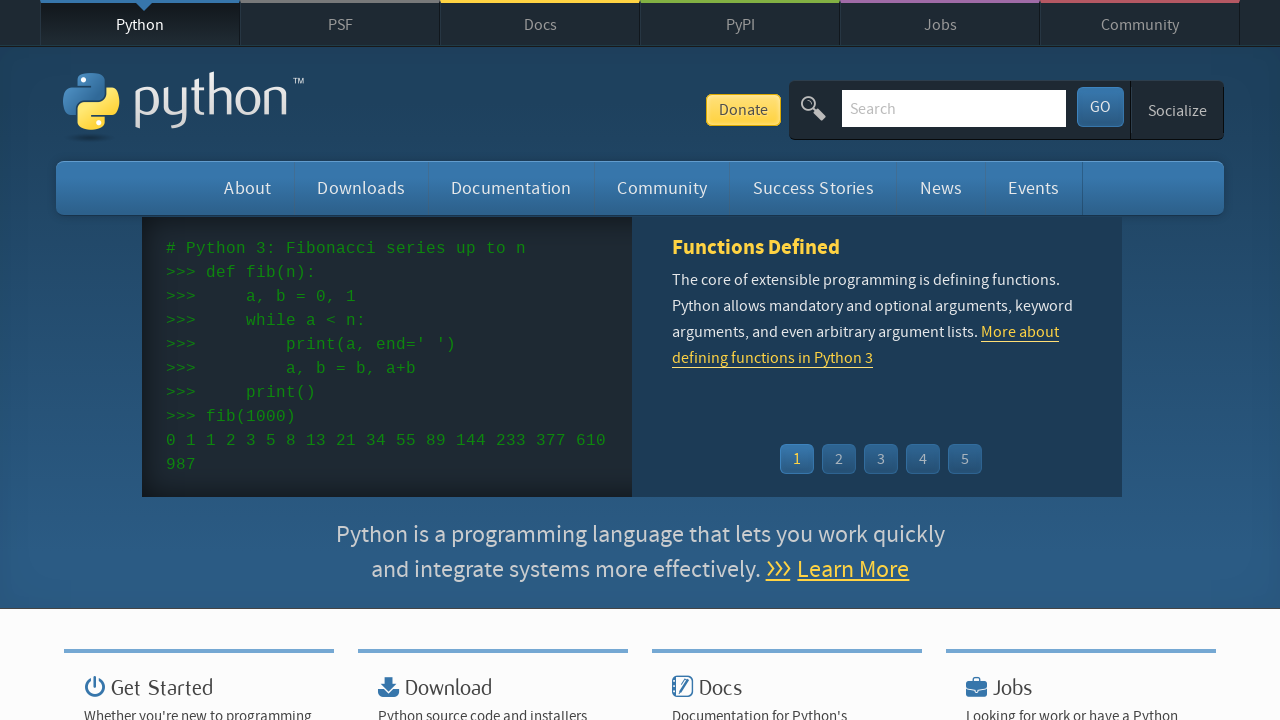

Located documentation link using CSS selector '.documentation-widget a'
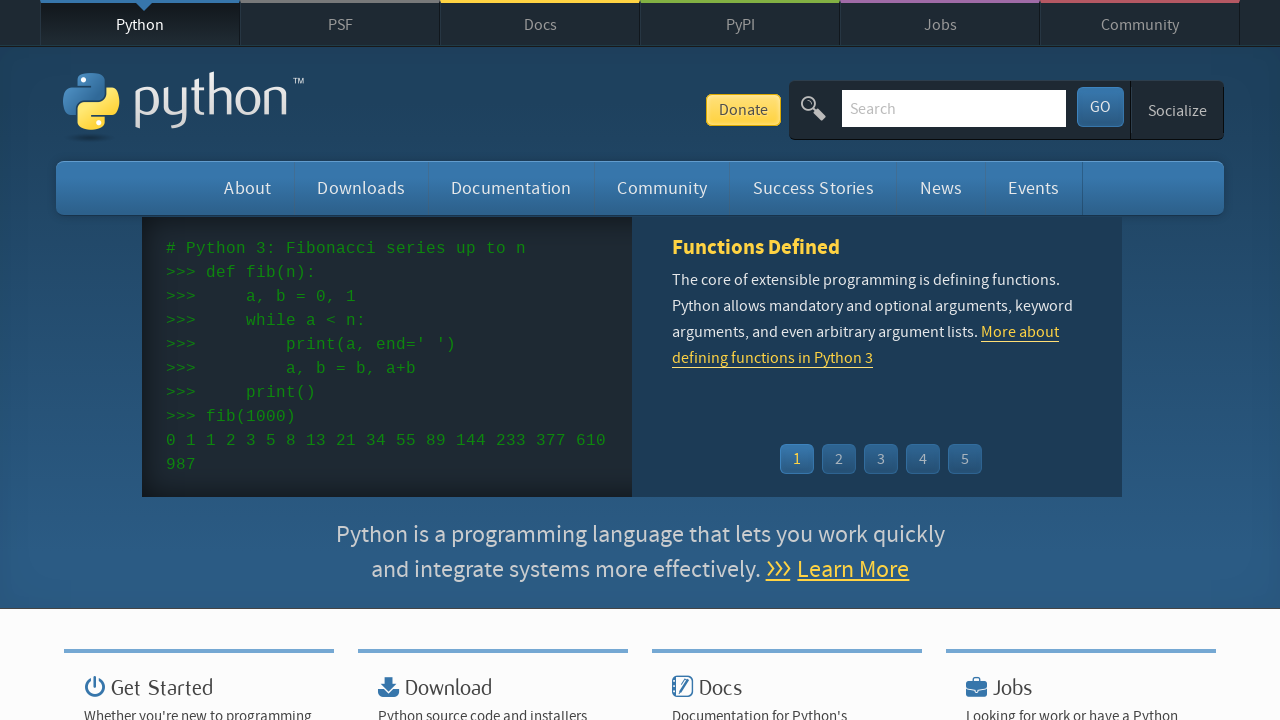

Located bug link using XPath selector
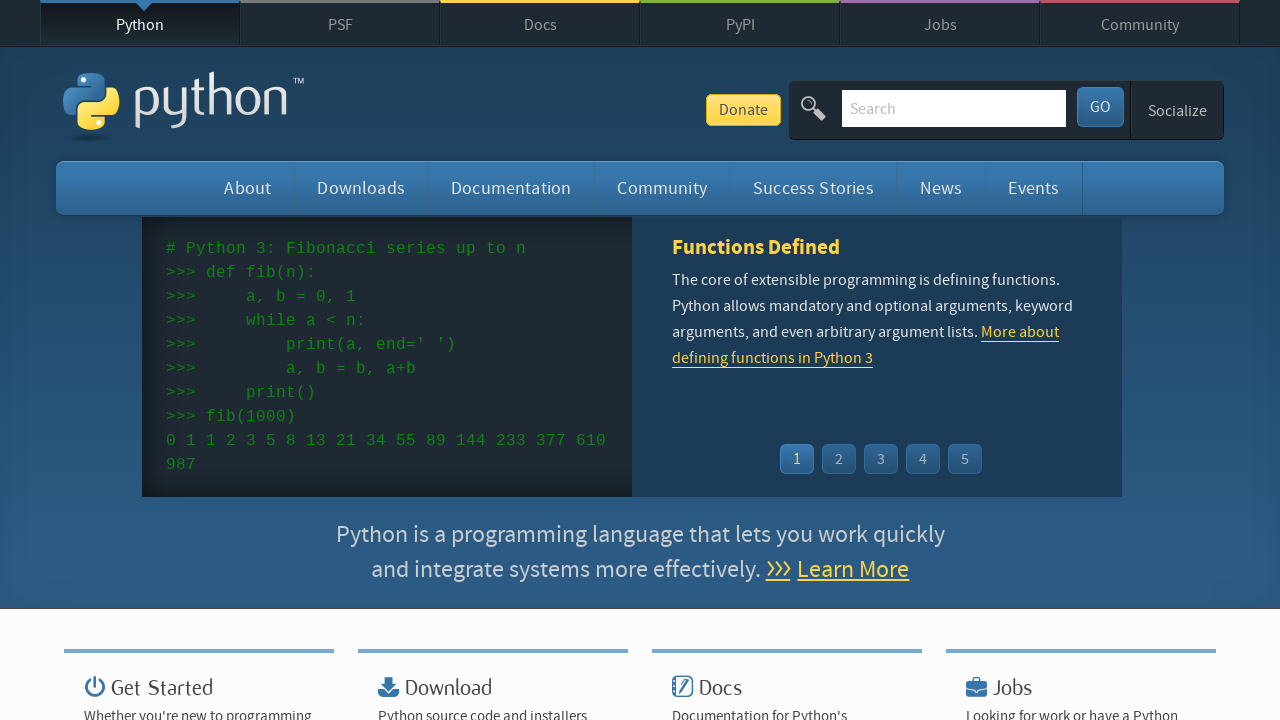

Located tier-1 elements by class name '.tier-1'
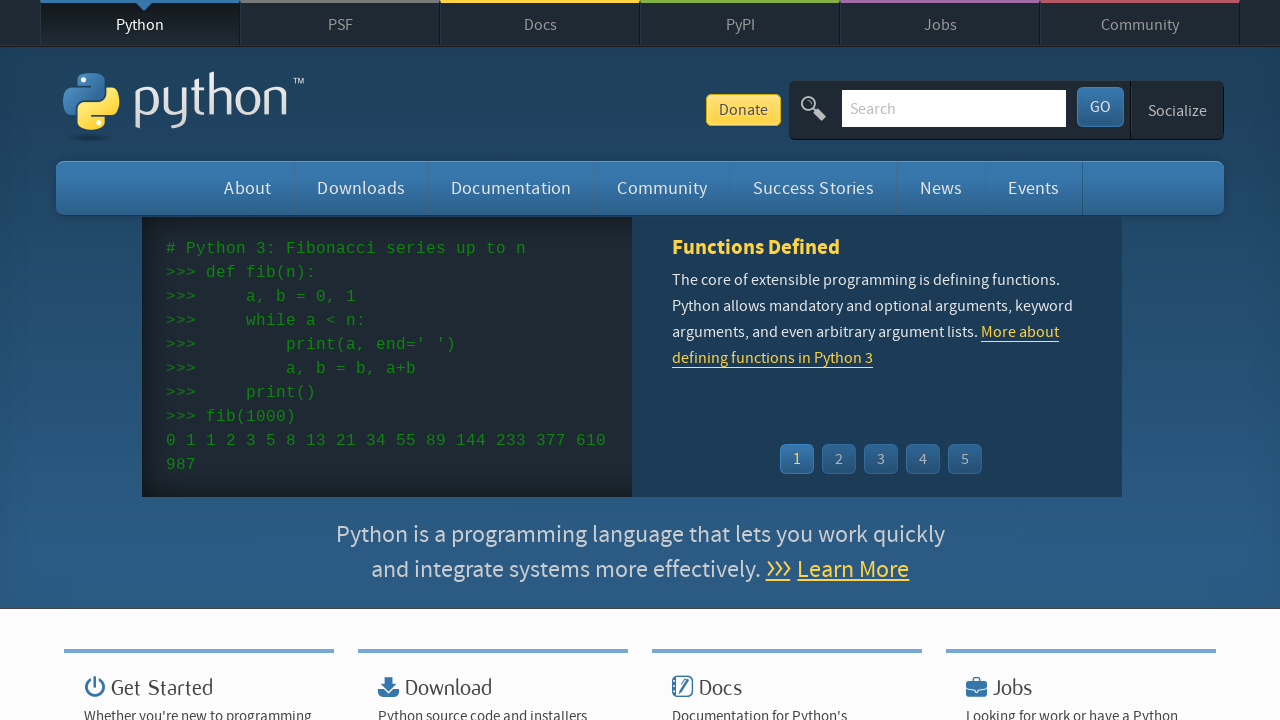

Located event times using selector '.event-widget time'
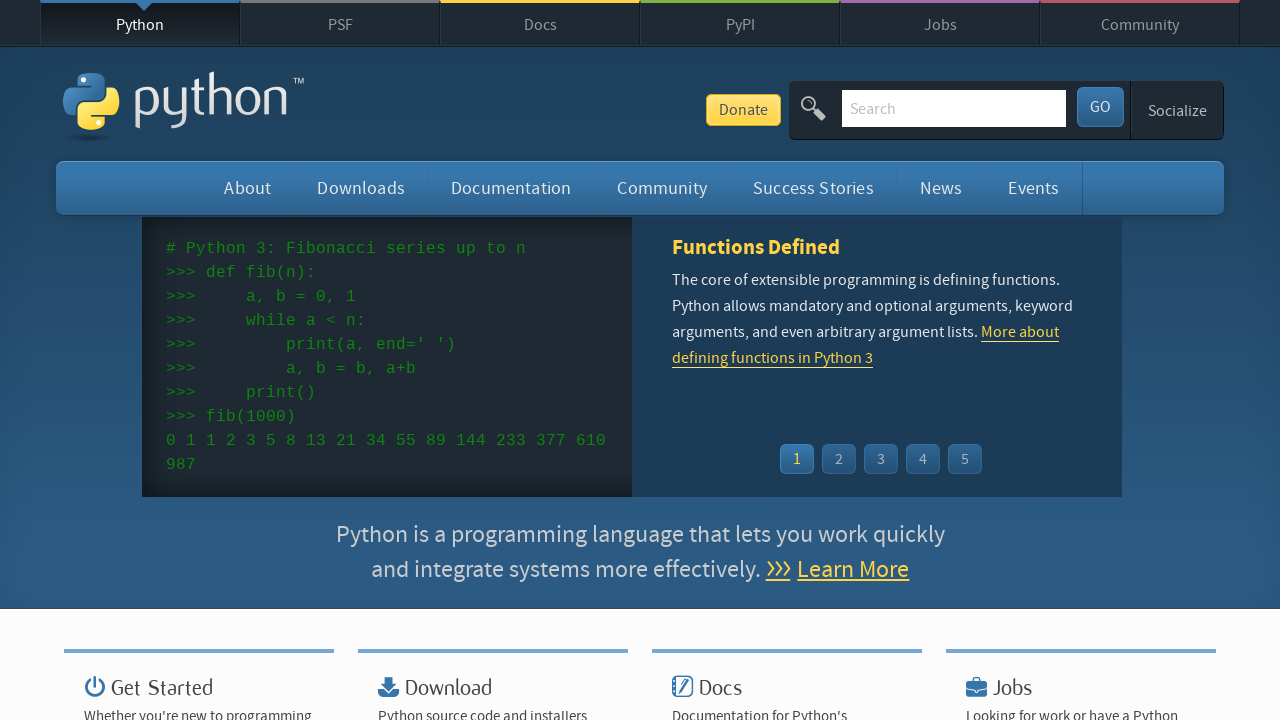

Located event names using selector '.event-widget li a'
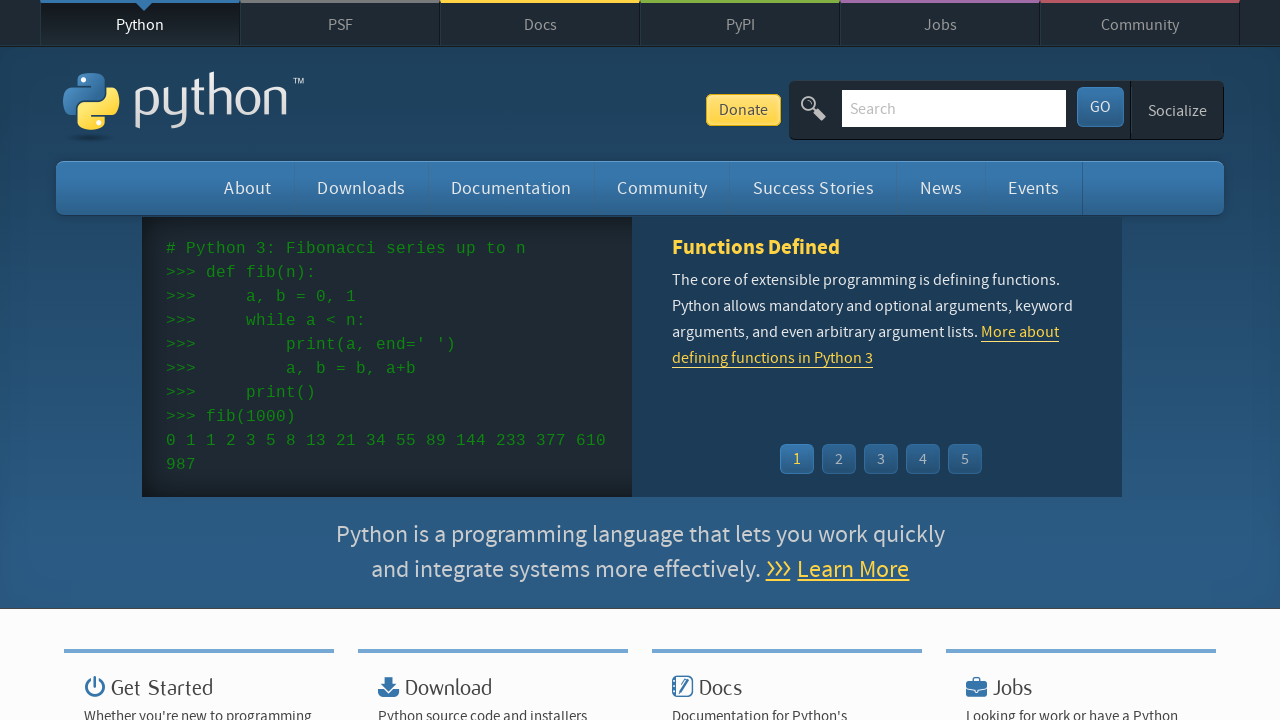

Verified search bar element exists
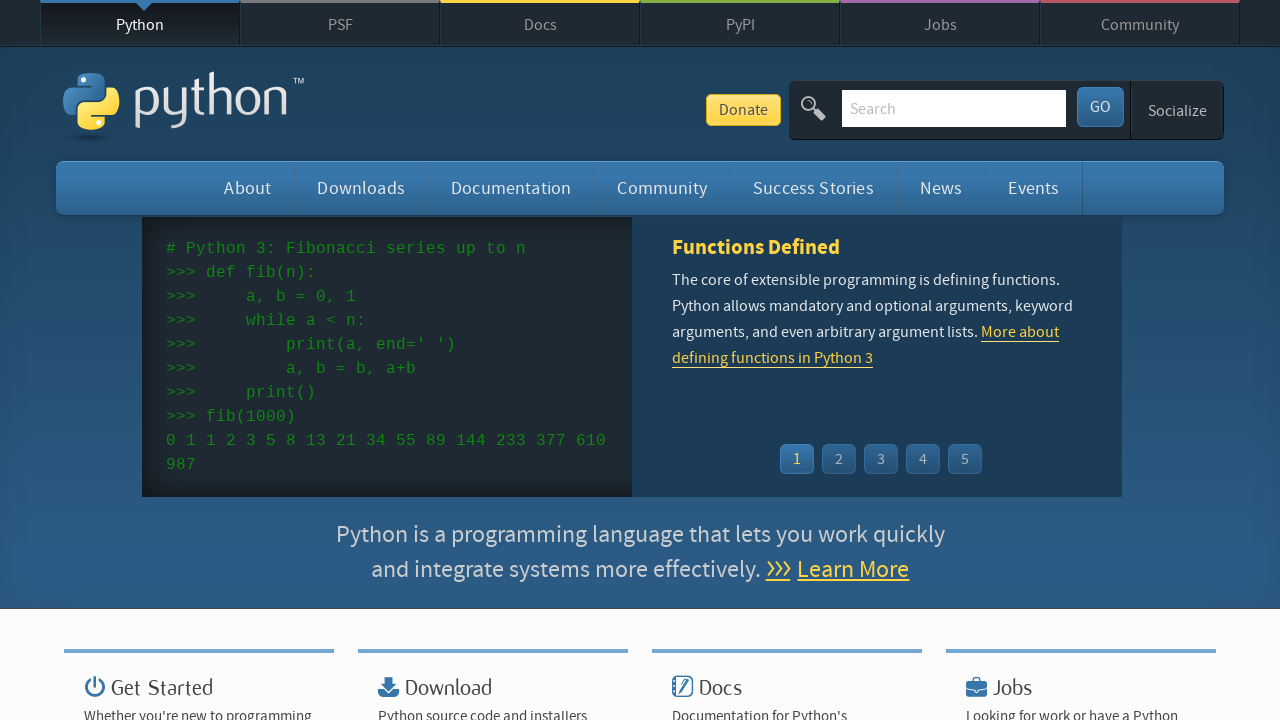

Verified submit button element exists
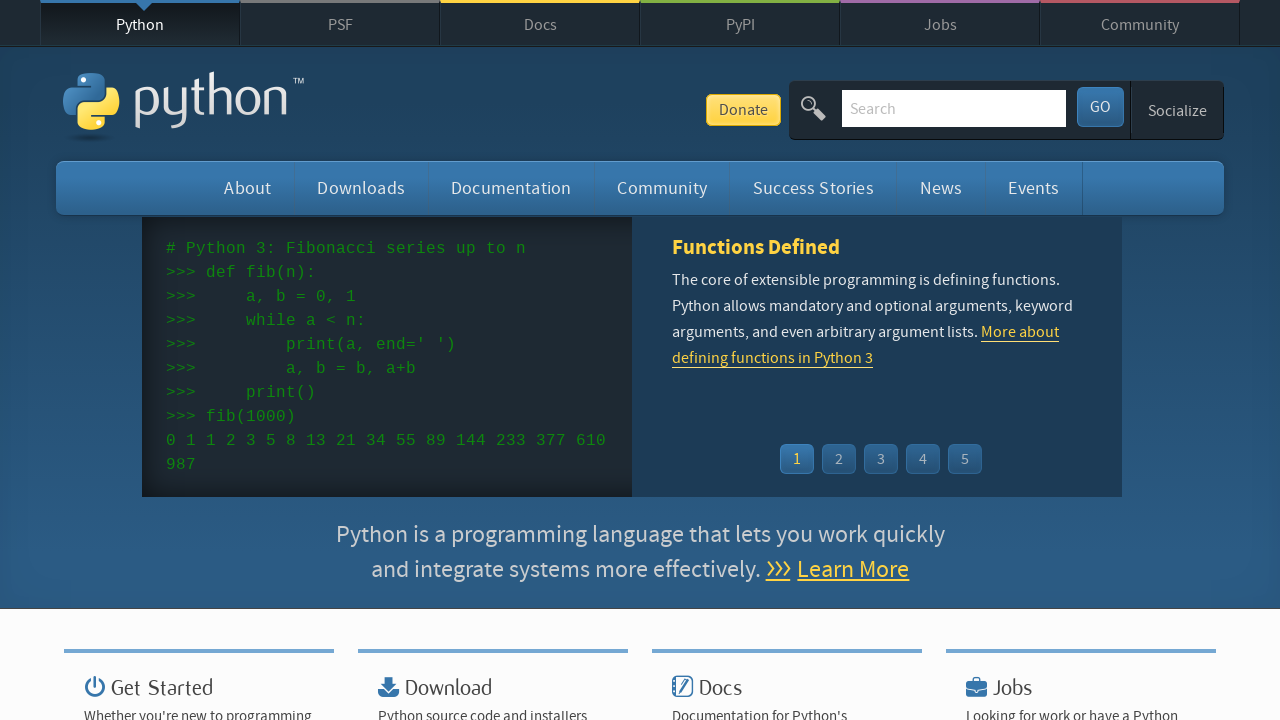

Verified documentation link element exists
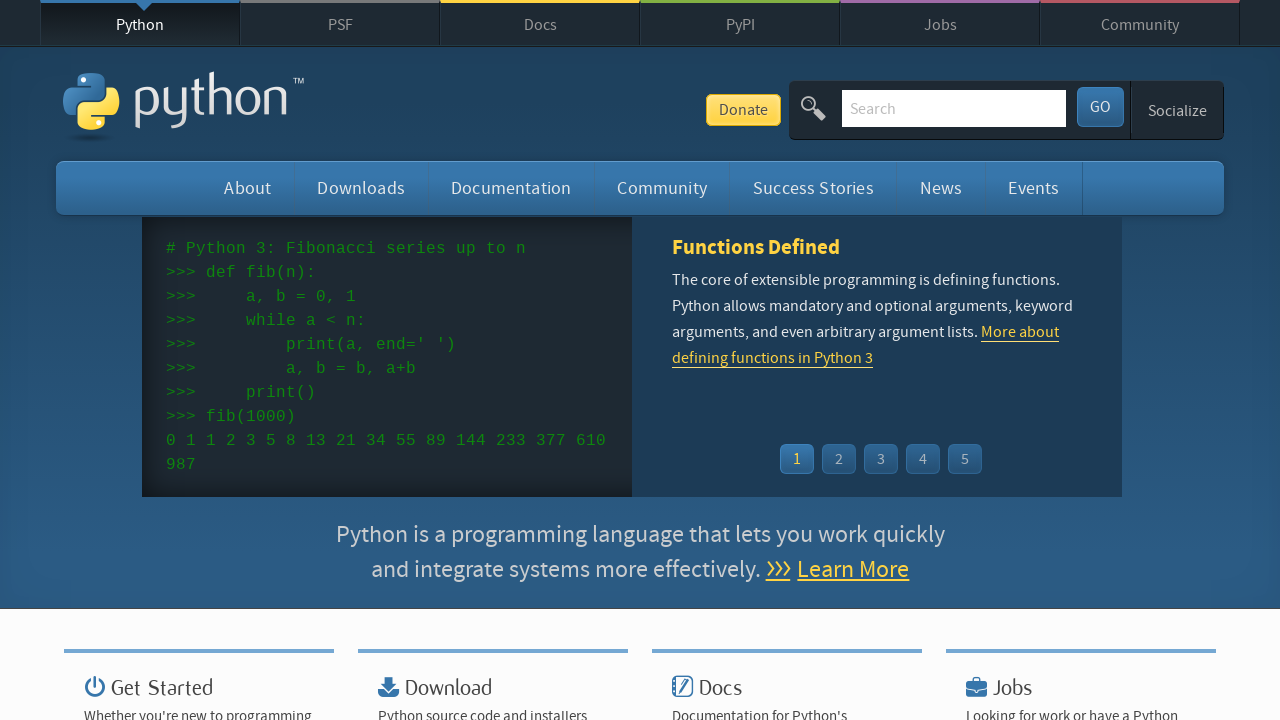

Verified bug link element exists
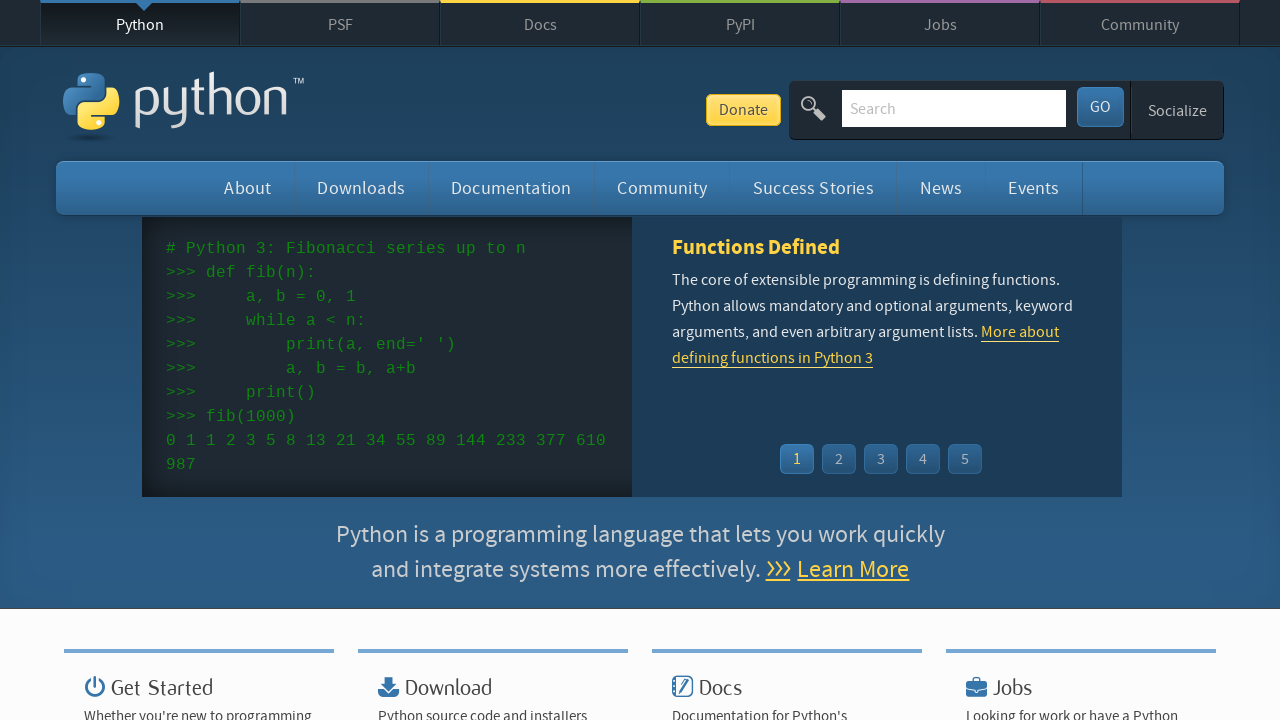

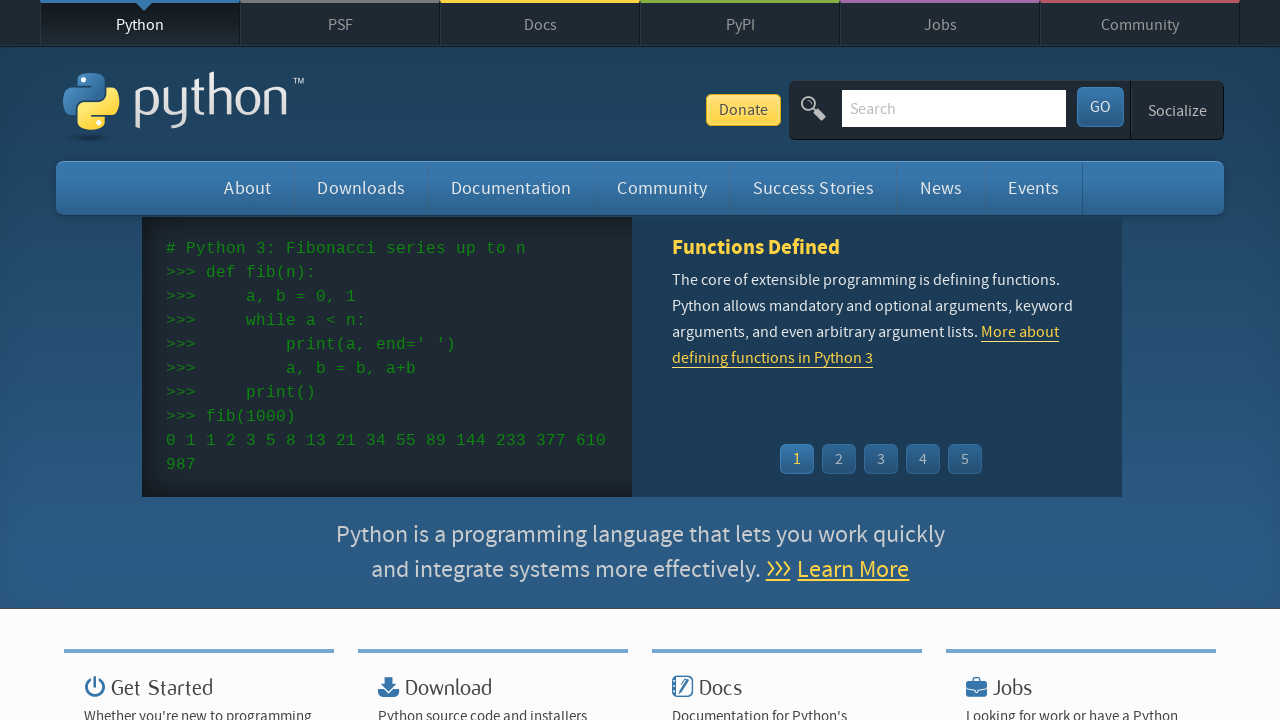